Tests the number input page by entering a number, submitting the form, and handling the alert or error message

Starting URL: https://kristinek.github.io/site/tasks/enter_a_number

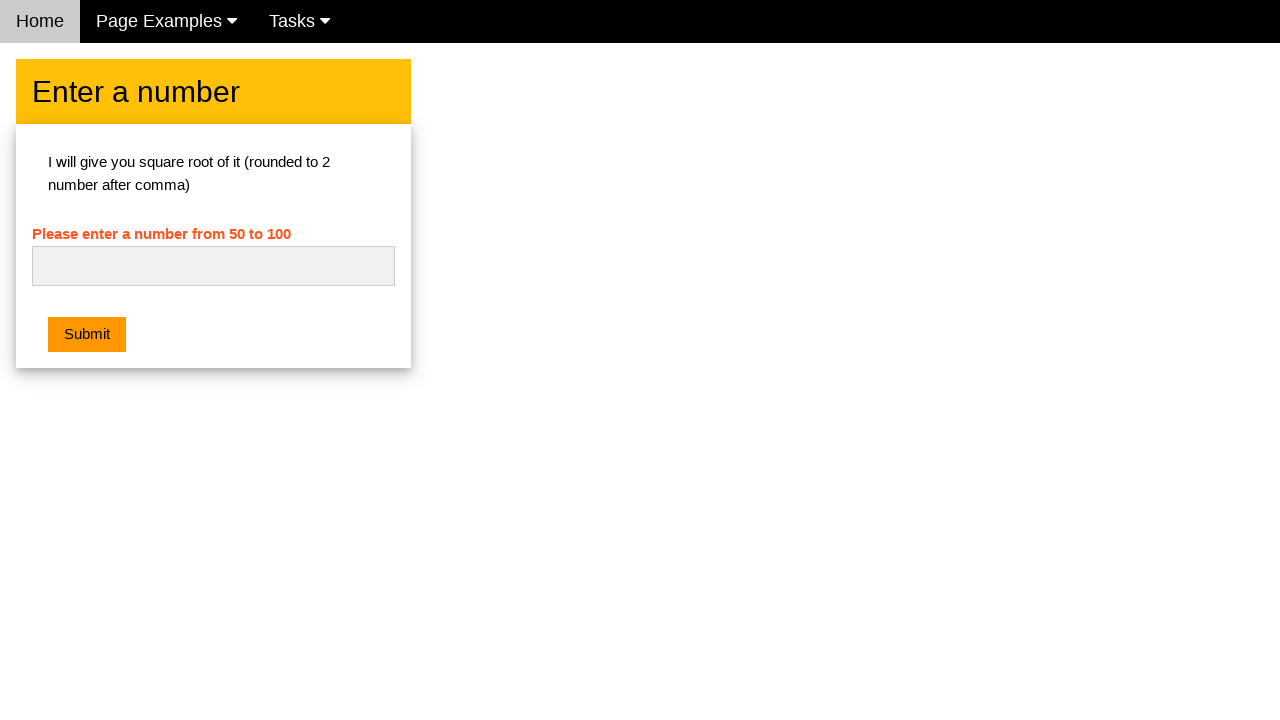

Cleared the number input field on #numb
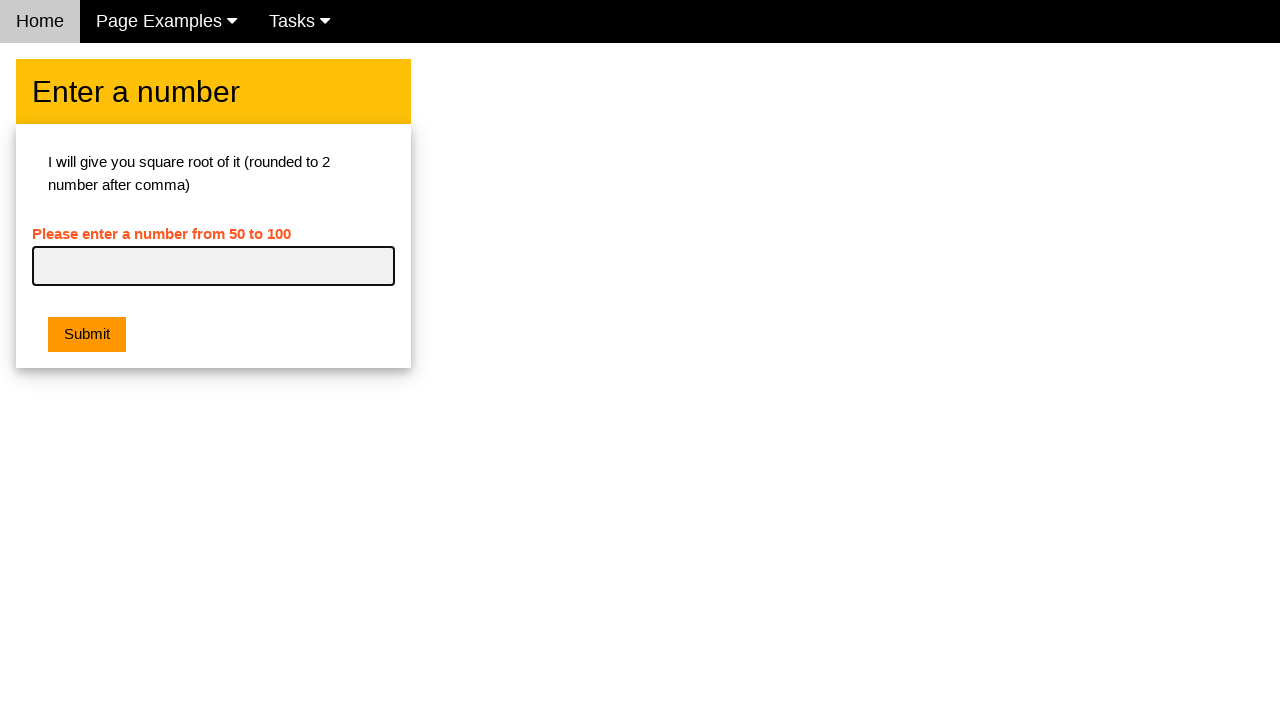

Entered number '81' into the input field on #numb
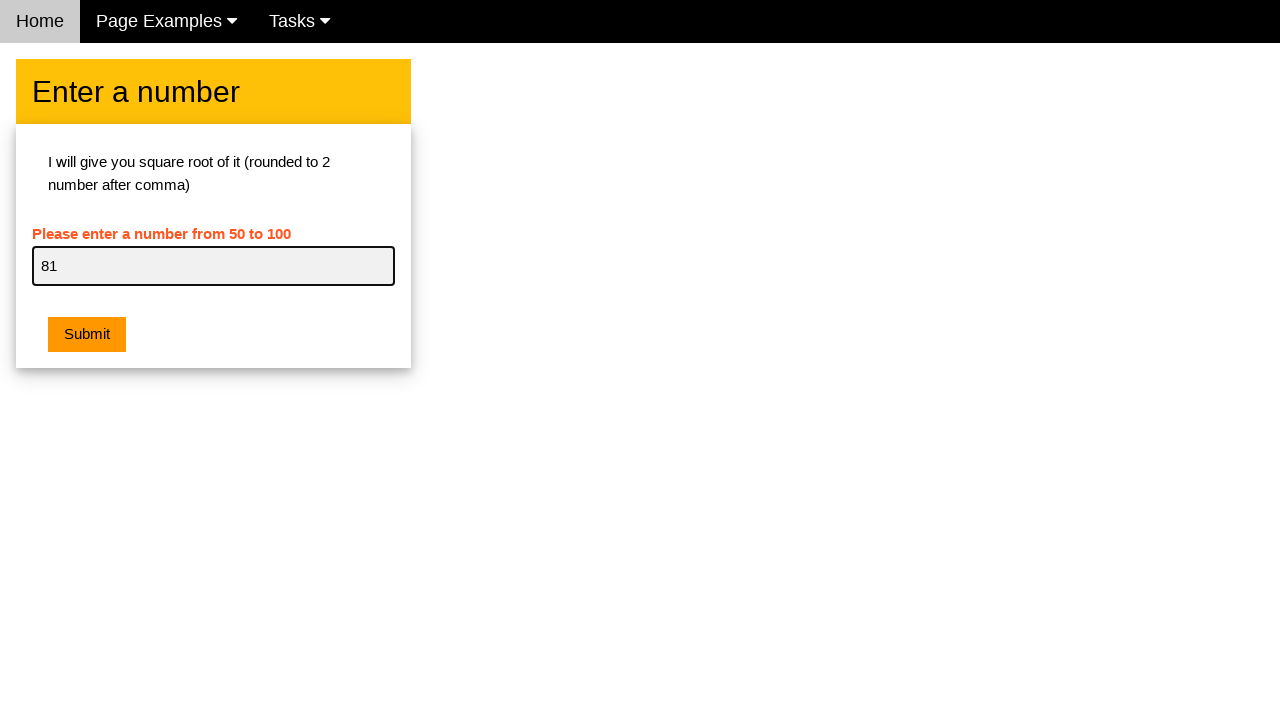

Clicked the submit button at (87, 335) on button
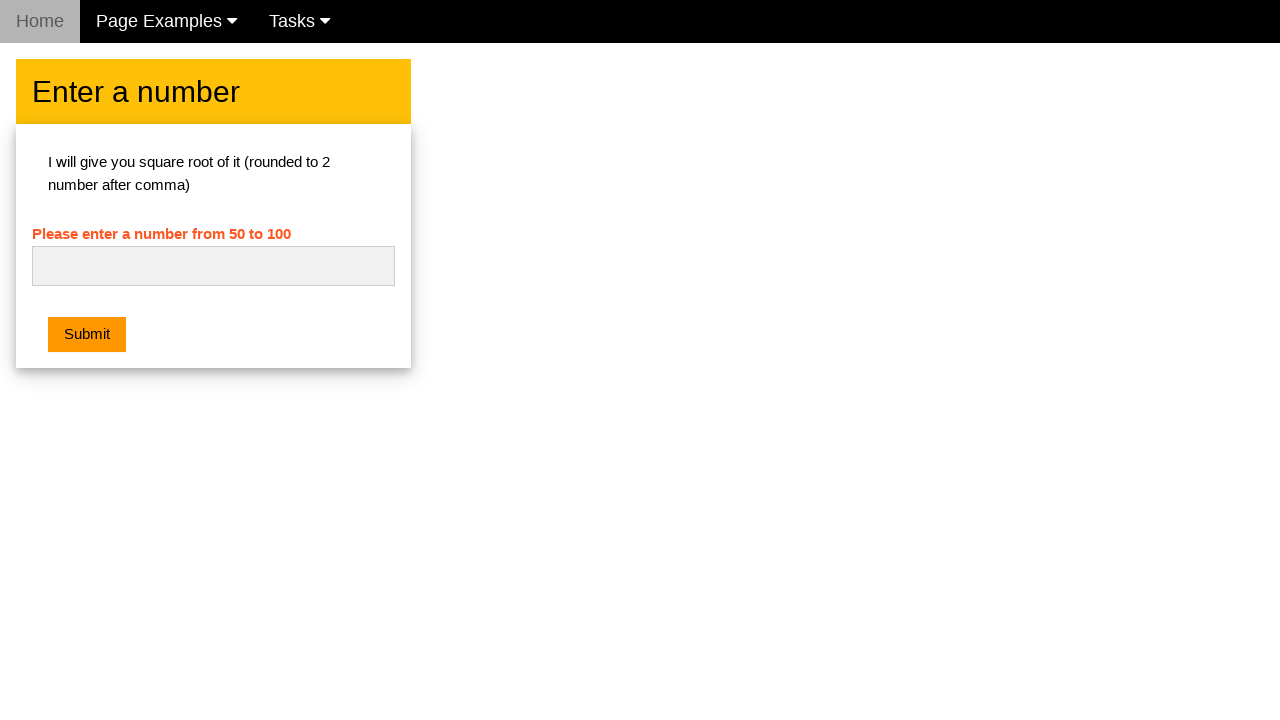

Set up dialog handler to accept alert
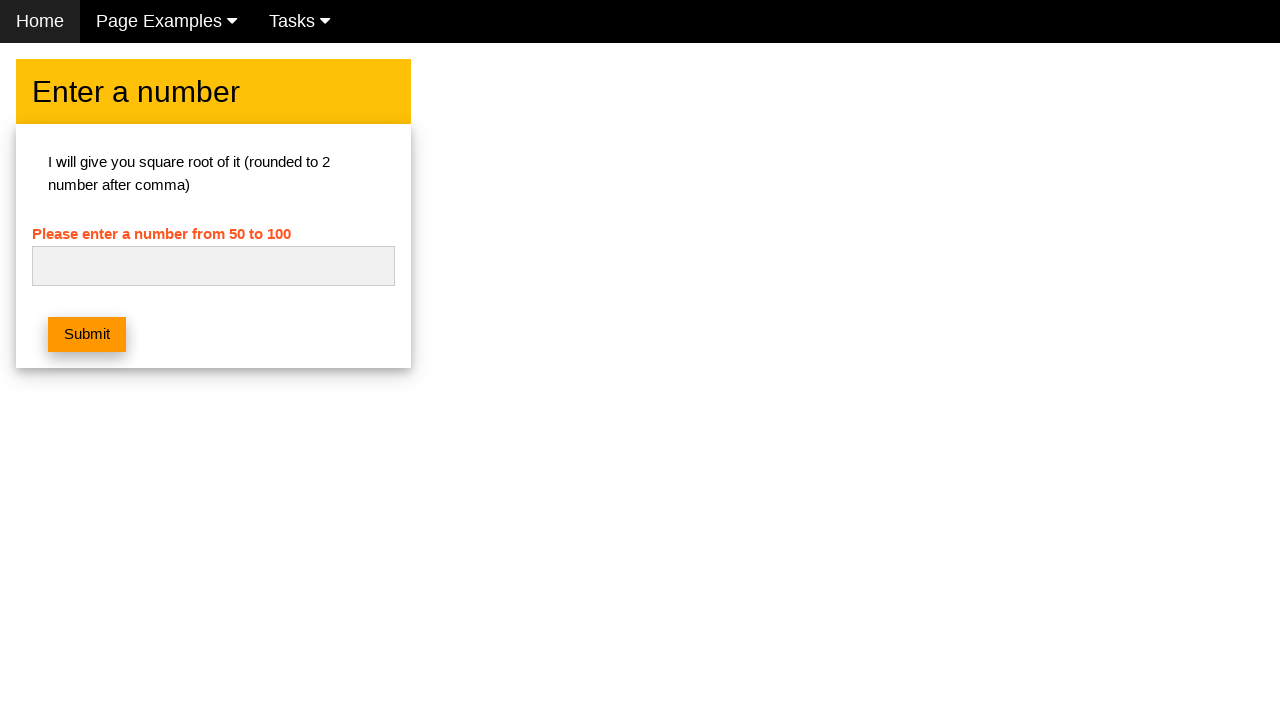

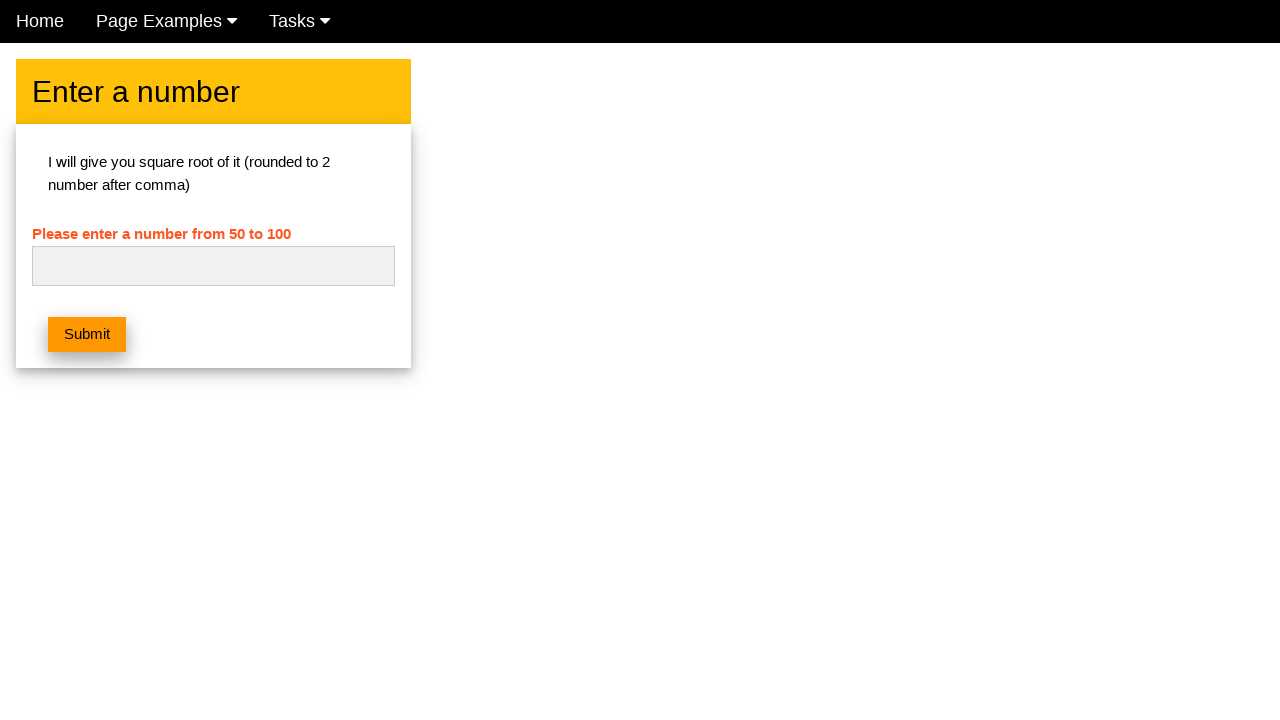